Tests that the registration page displays correctly in English by selecting the English language and verifying form labels and placeholders are in English.

Starting URL: https://app2.artia.com/users/registration

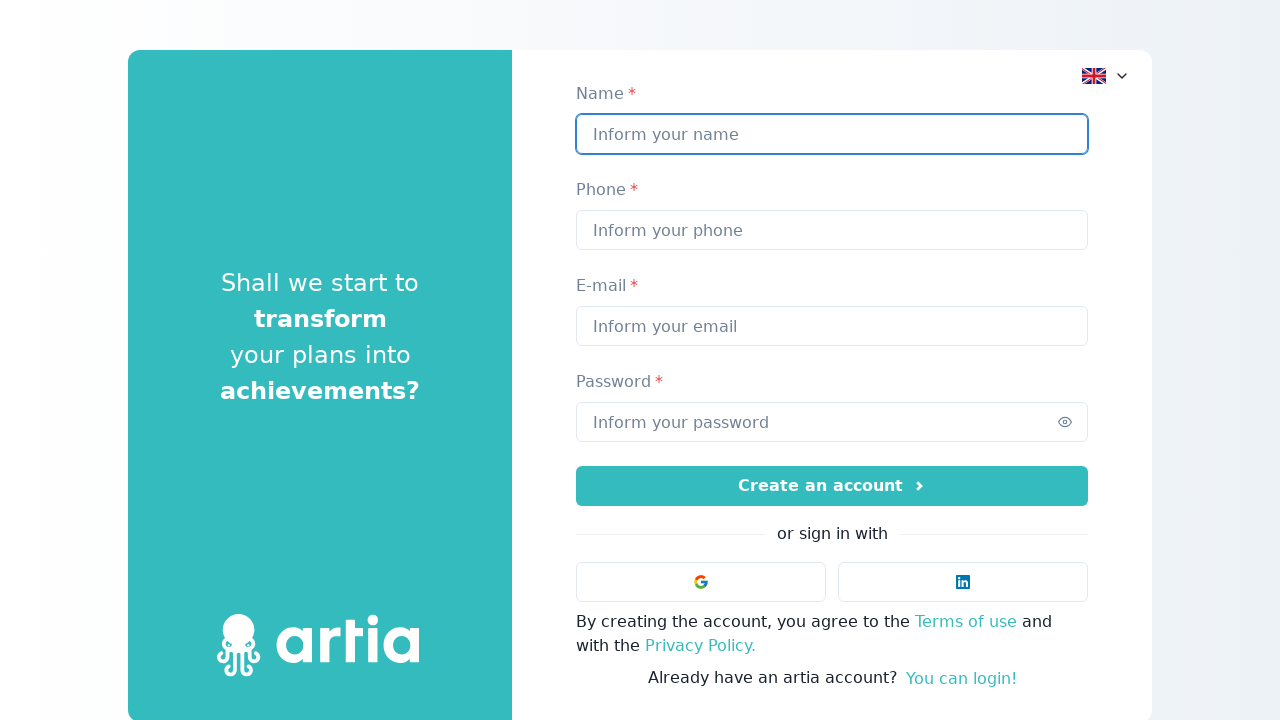

Clicked language selector dropdown at (1106, 76) on [data-test-id="language-selector"]
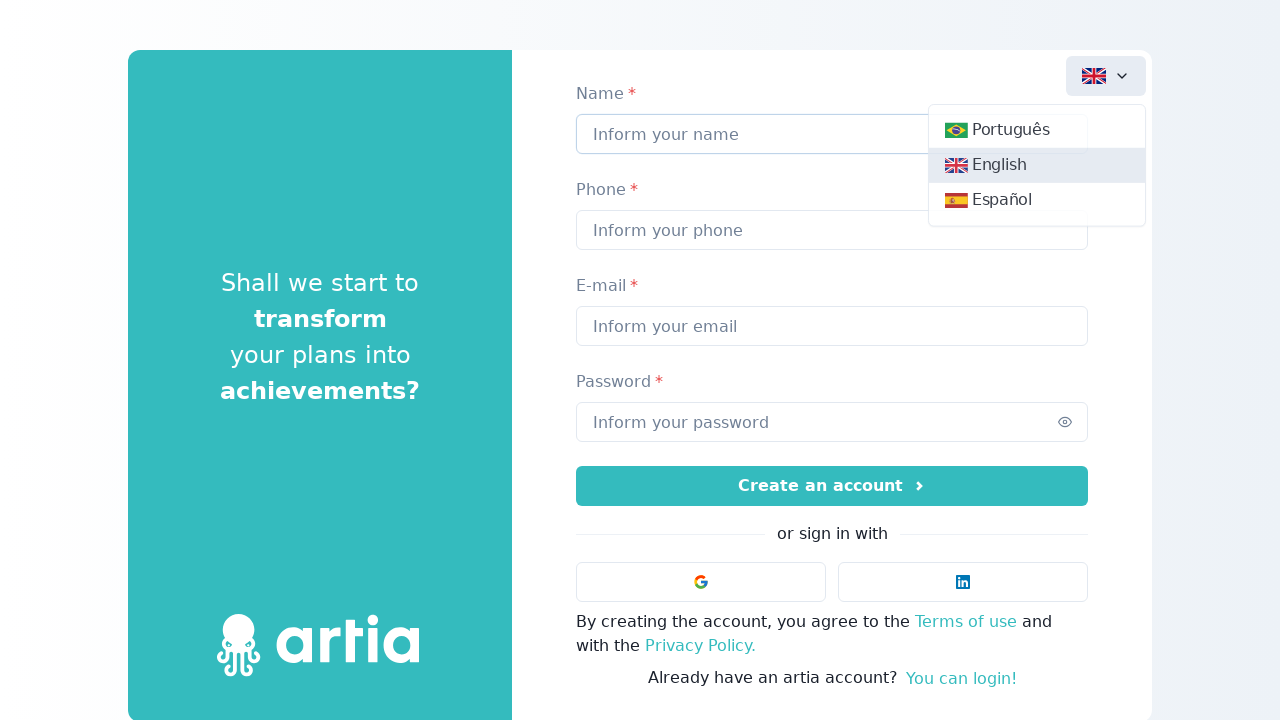

Selected English language at (1034, 167) on [data-test-id="en-button"]
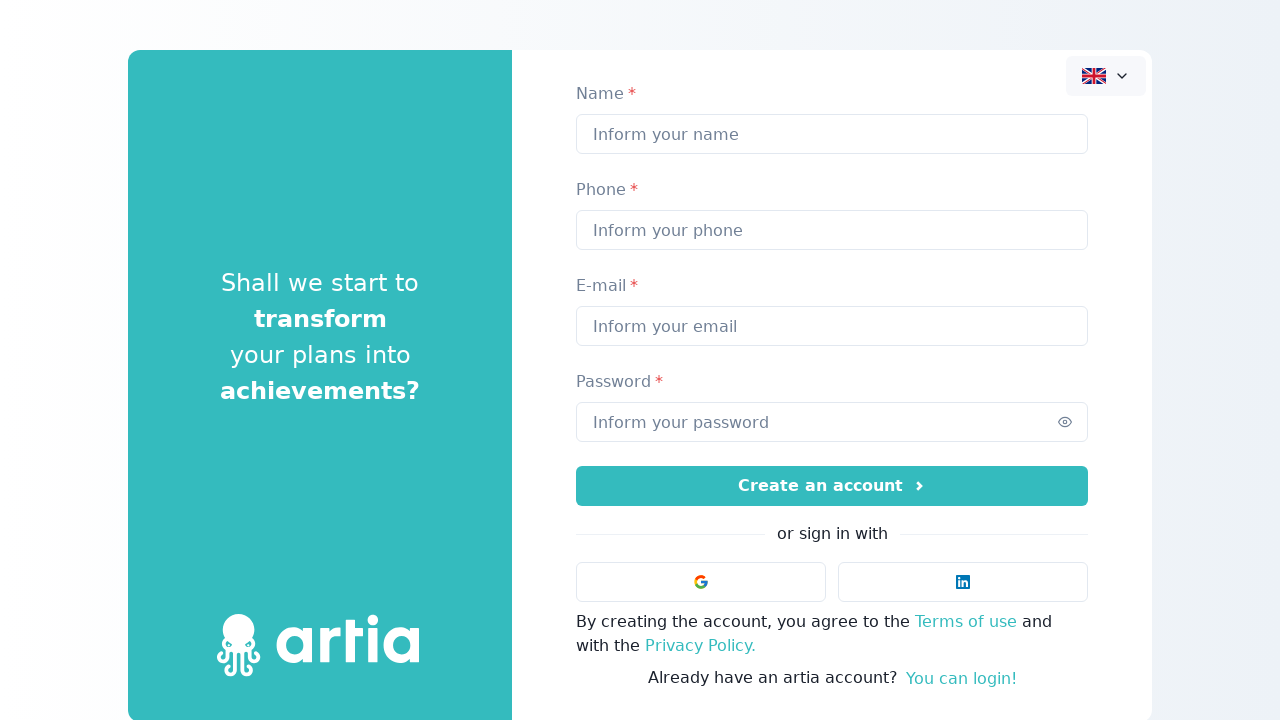

Page updated with English text - userName label loaded
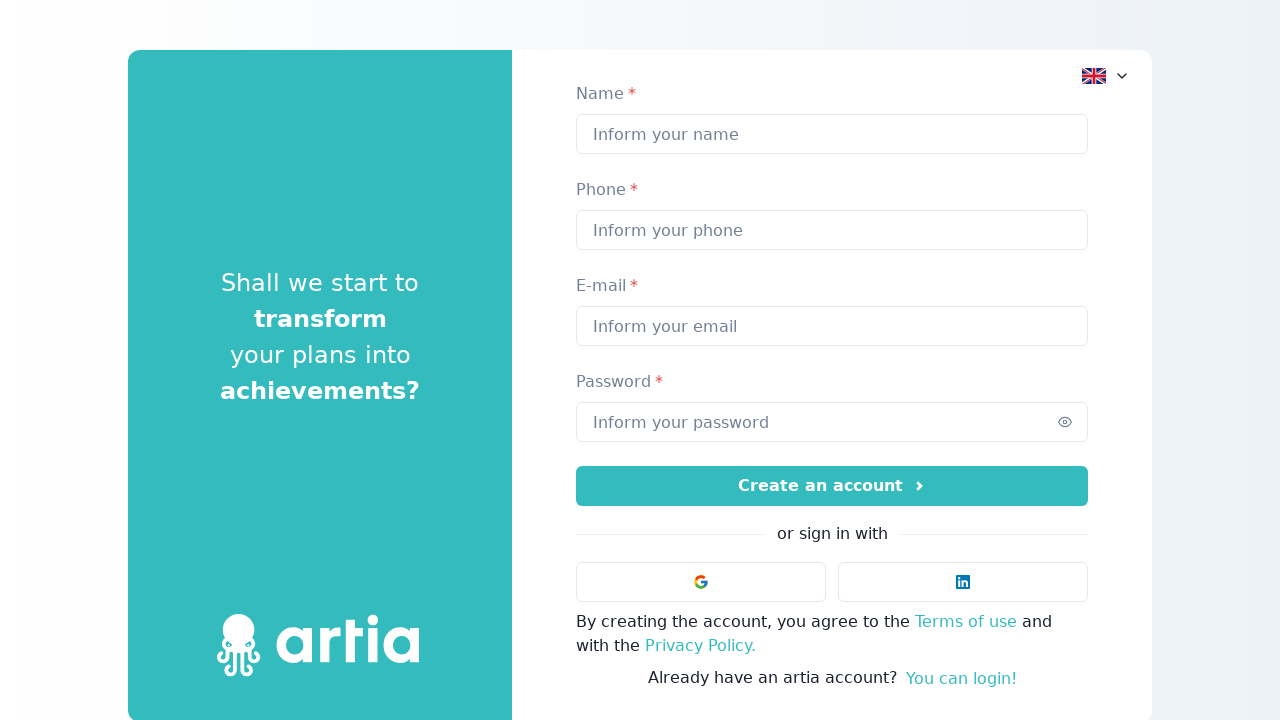

Verified 'Name' label is displayed in English
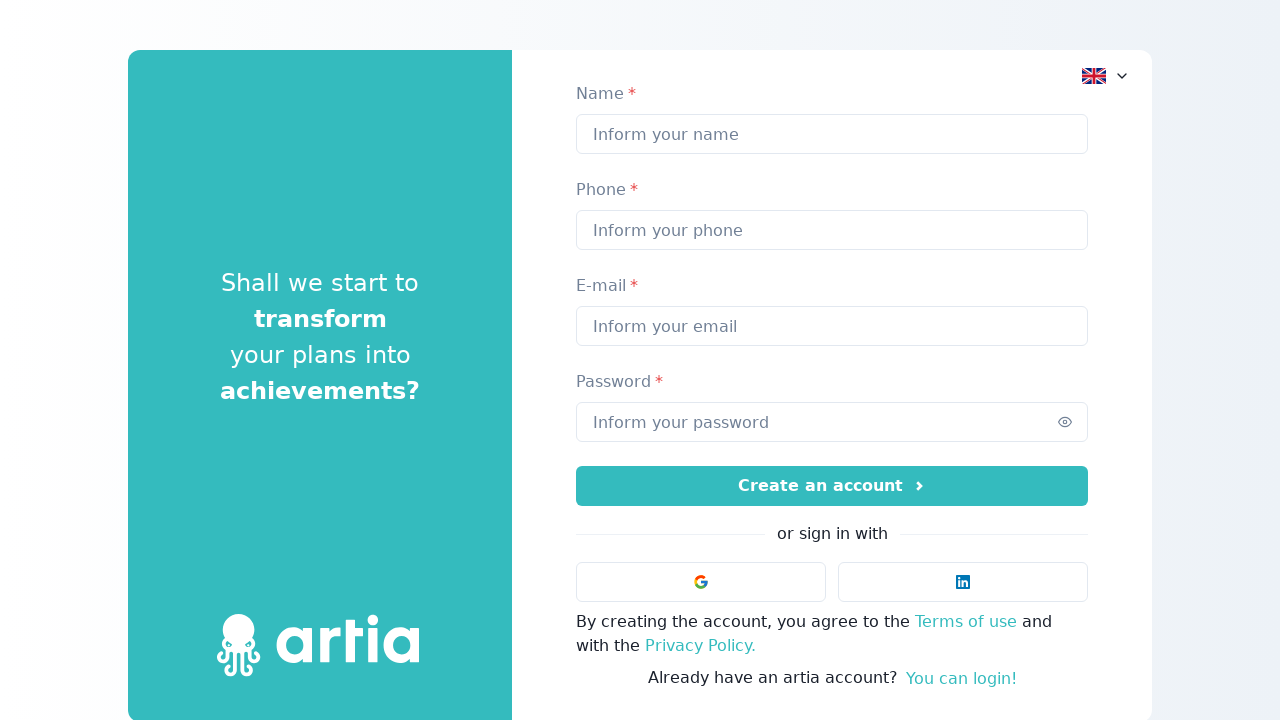

Verified userName placeholder text is 'Inform your name' in English
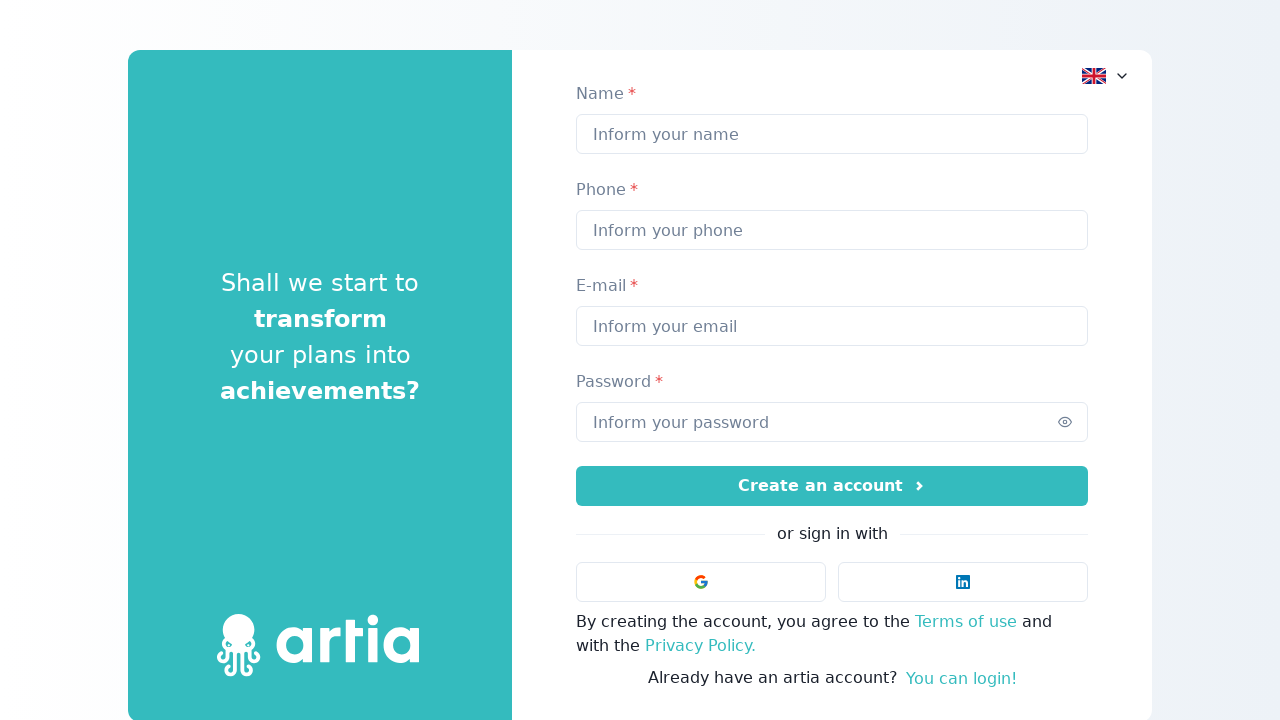

Verified 'Phone' label is displayed in English
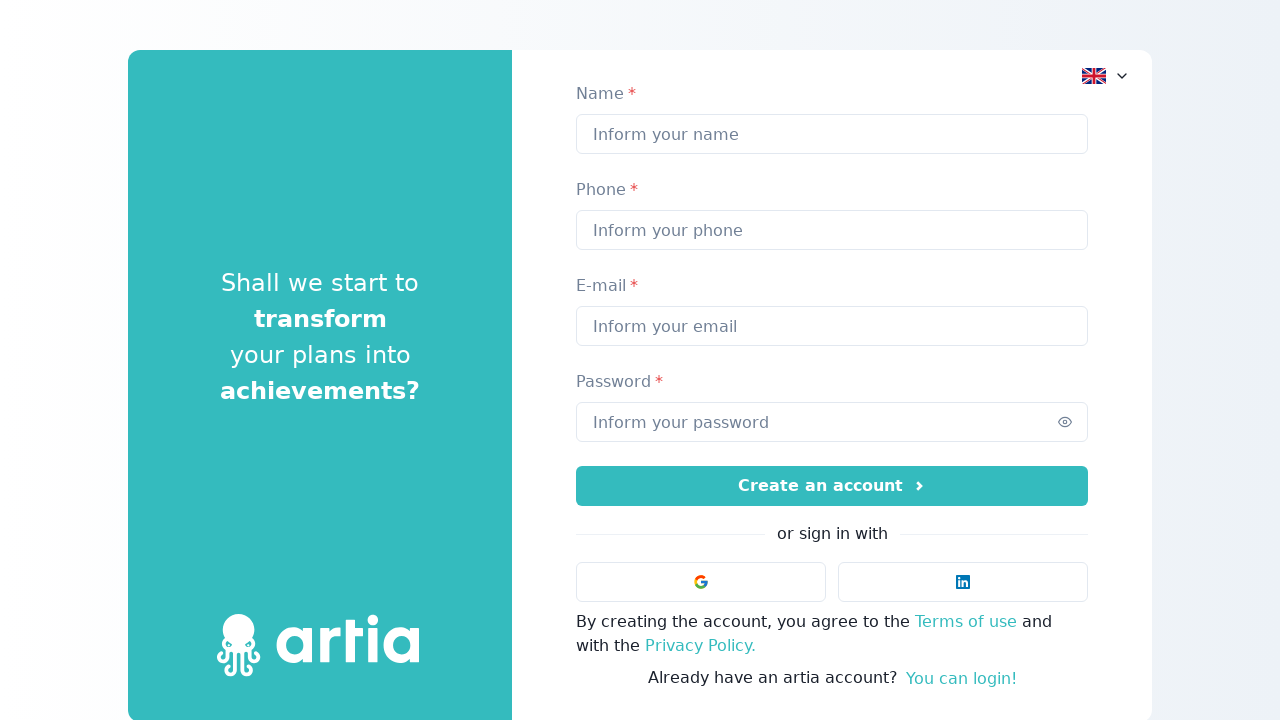

Verified userPhone placeholder text is 'Inform your phone' in English
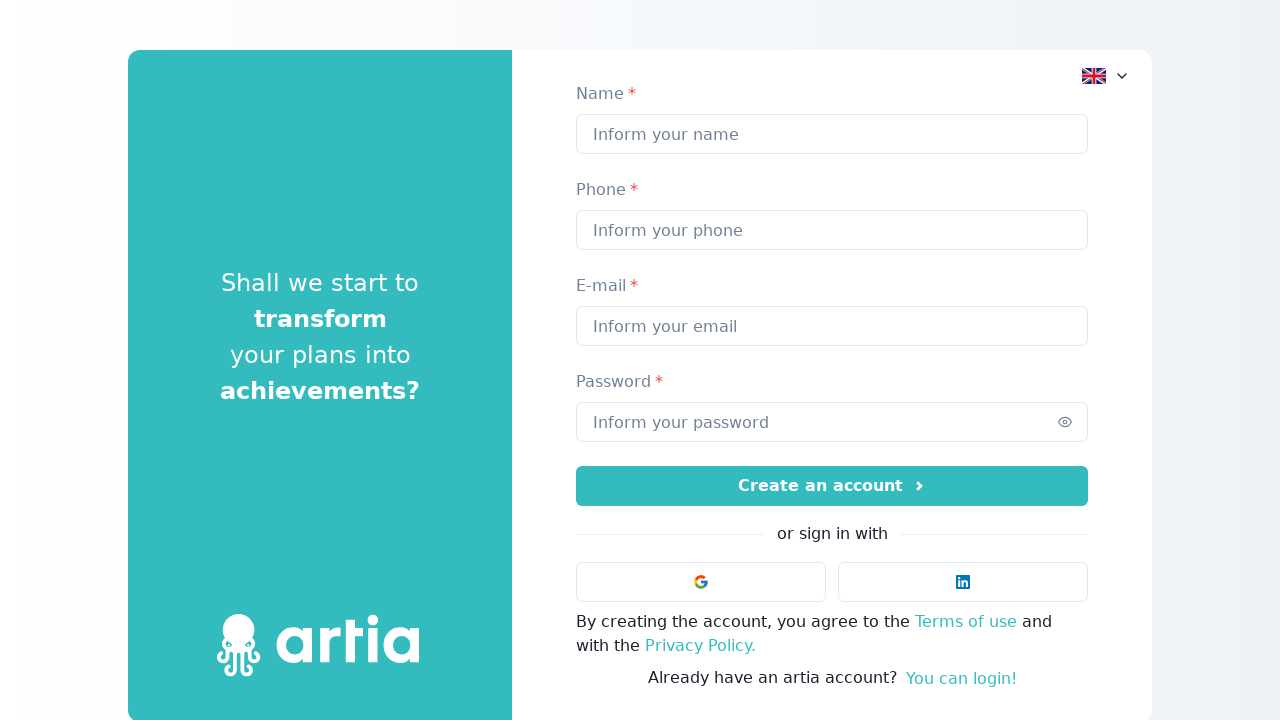

Verified 'E-mail' label is displayed in English
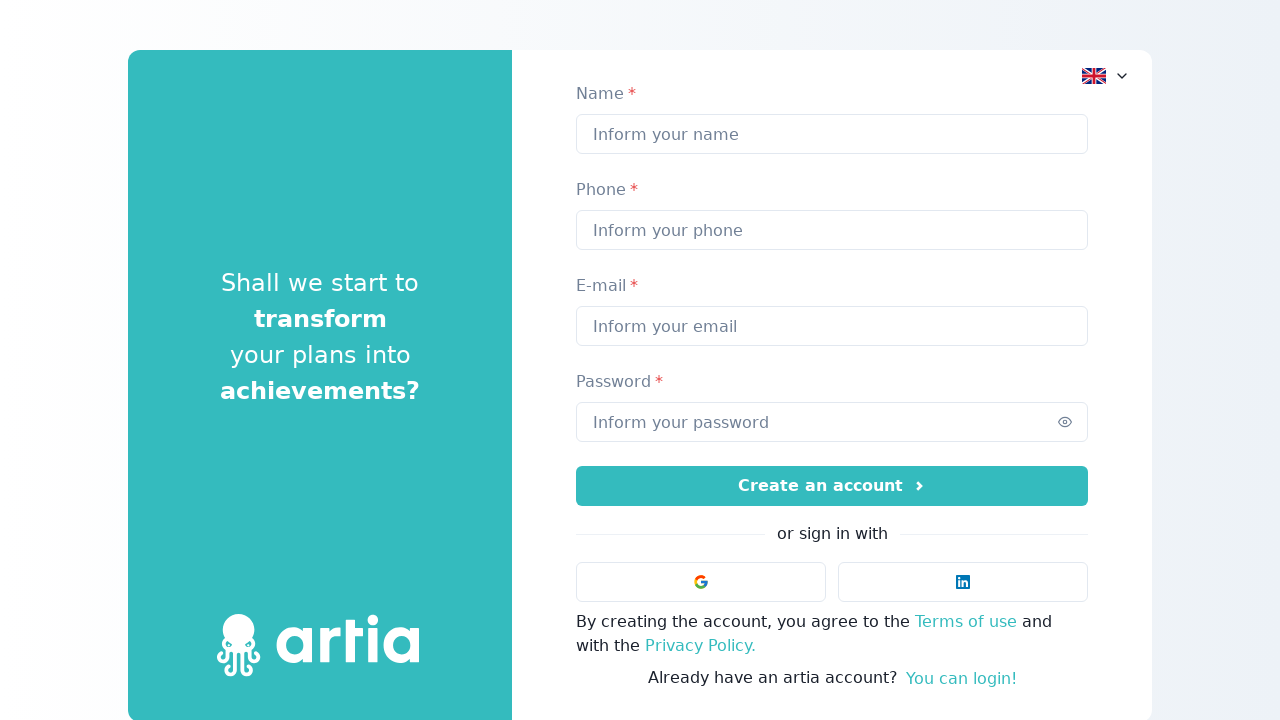

Verified userEmail placeholder text is 'Inform your email' in English
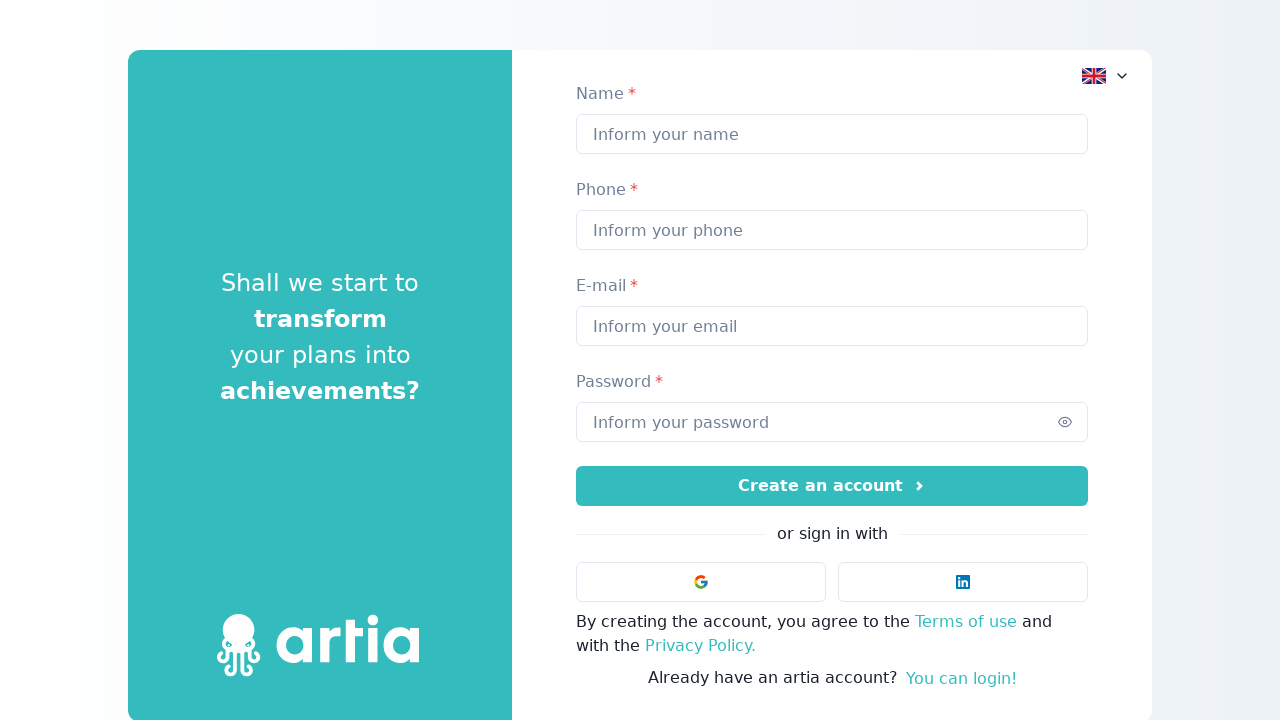

Verified 'Password' label is displayed in English
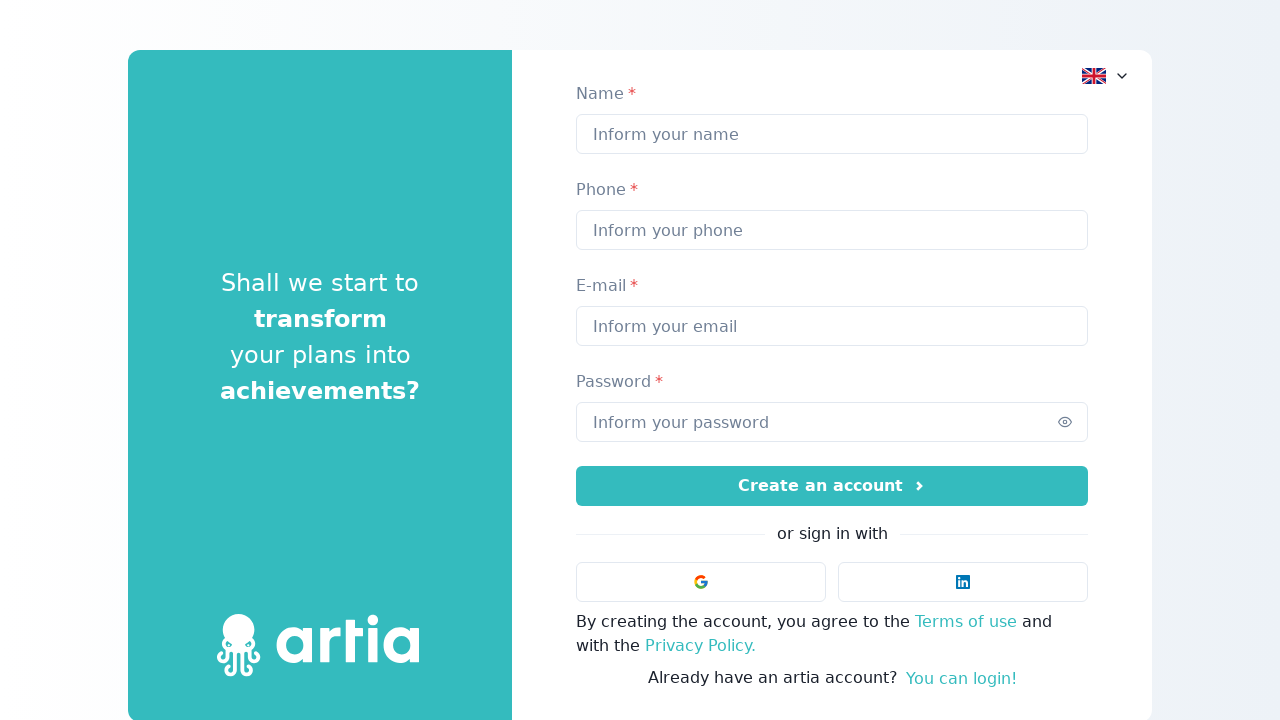

Verified userPassword placeholder text is 'Inform your password' in English
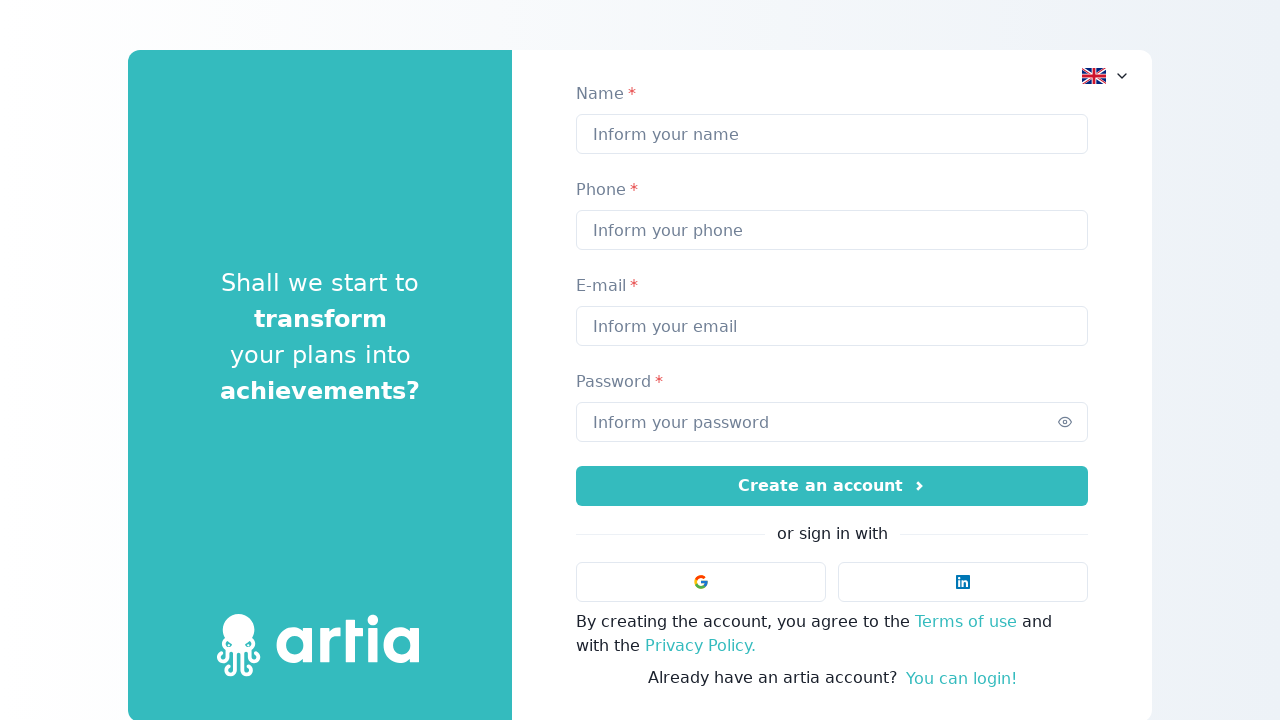

Verified 'Create an account' button text is displayed in English
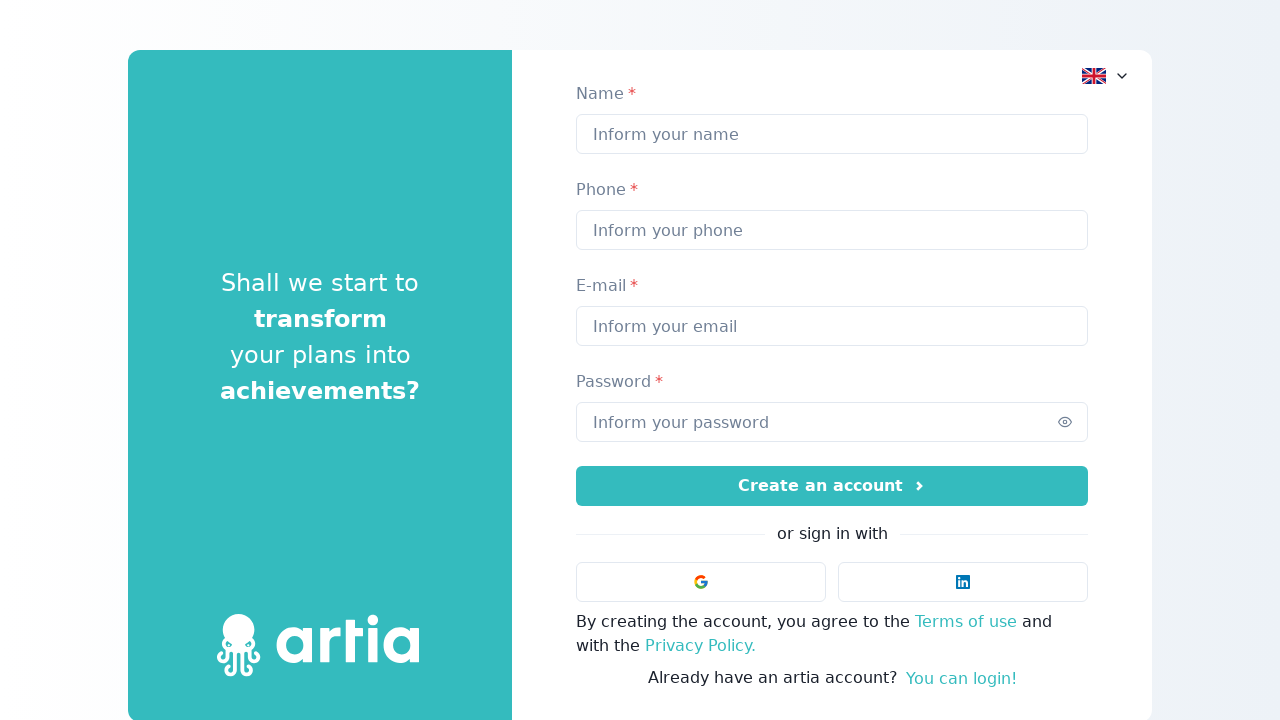

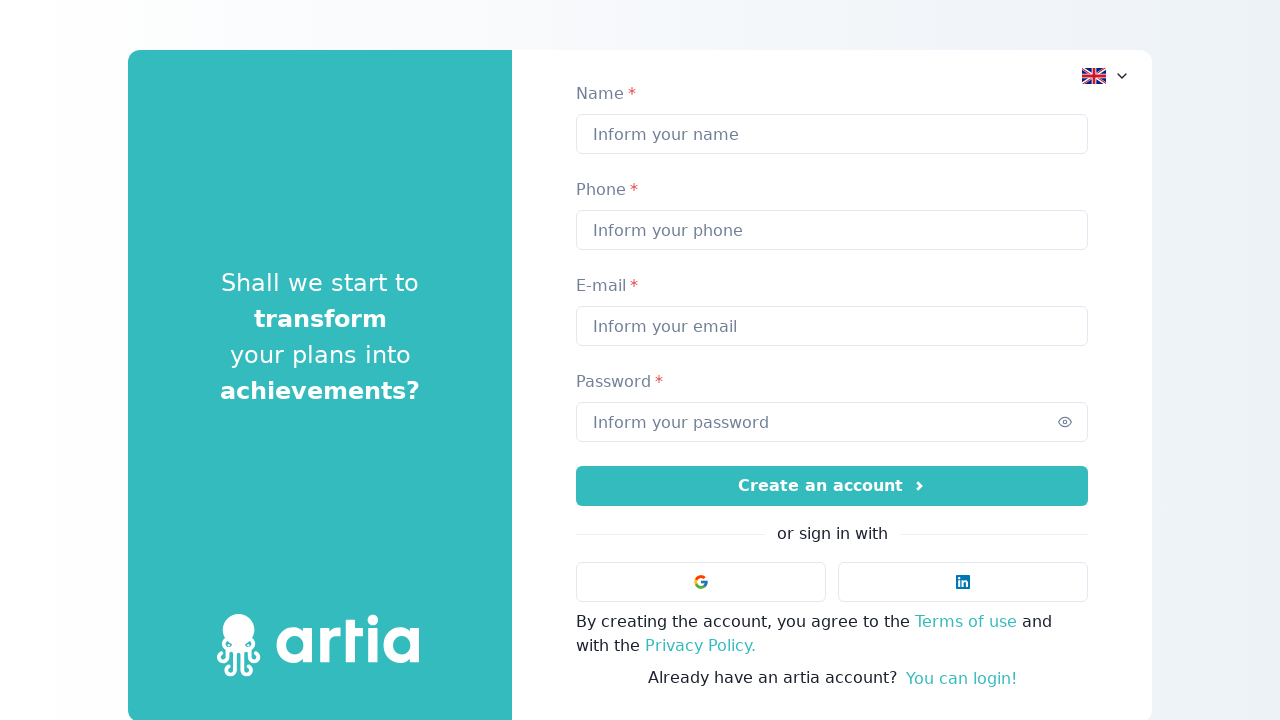